Tests adding todo items by filling the input and pressing Enter, verifying items appear in the list

Starting URL: https://demo.playwright.dev/todomvc

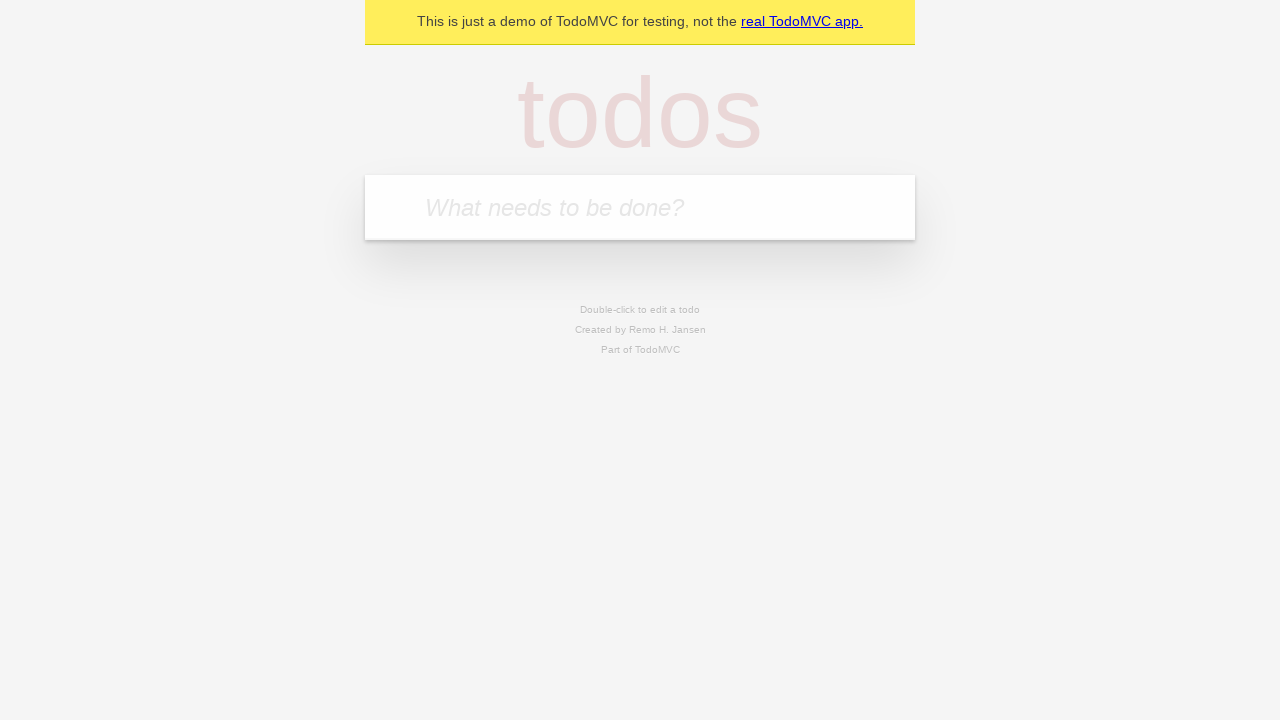

Filled todo input with 'buy some cheese' on internal:attr=[placeholder="What needs to be done?"i]
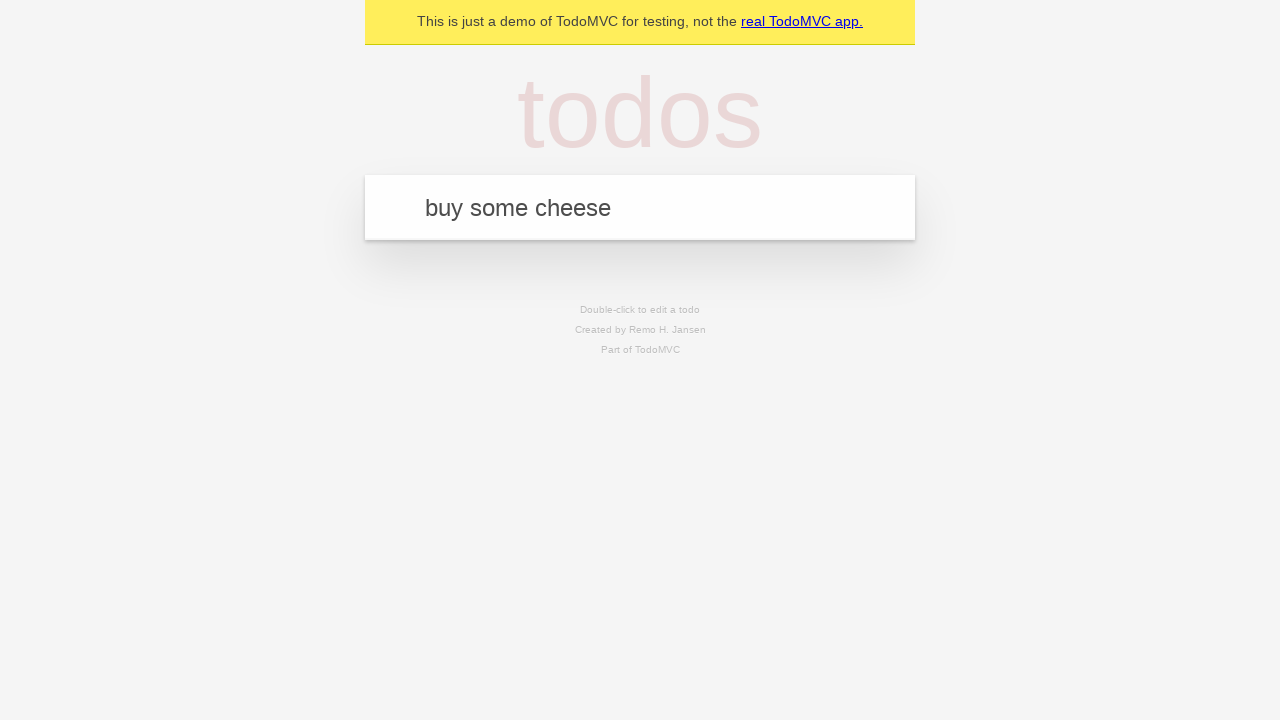

Pressed Enter to add first todo item on internal:attr=[placeholder="What needs to be done?"i]
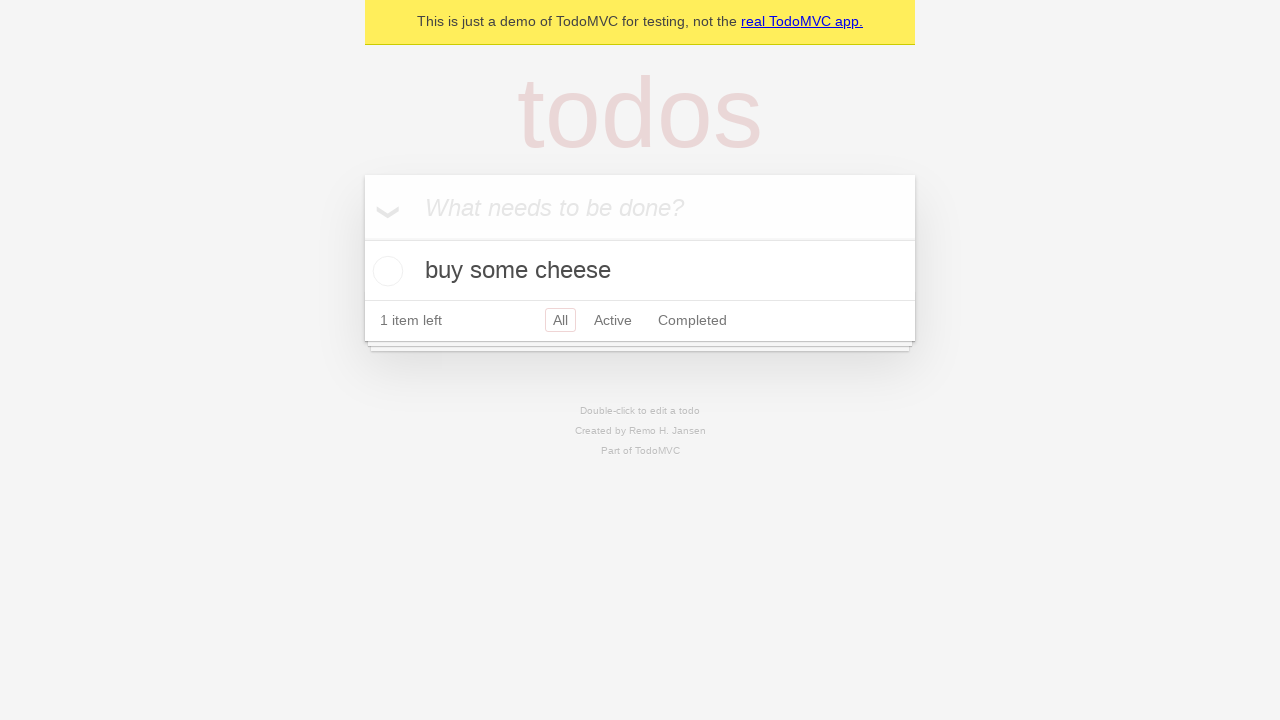

First todo item appeared in the list
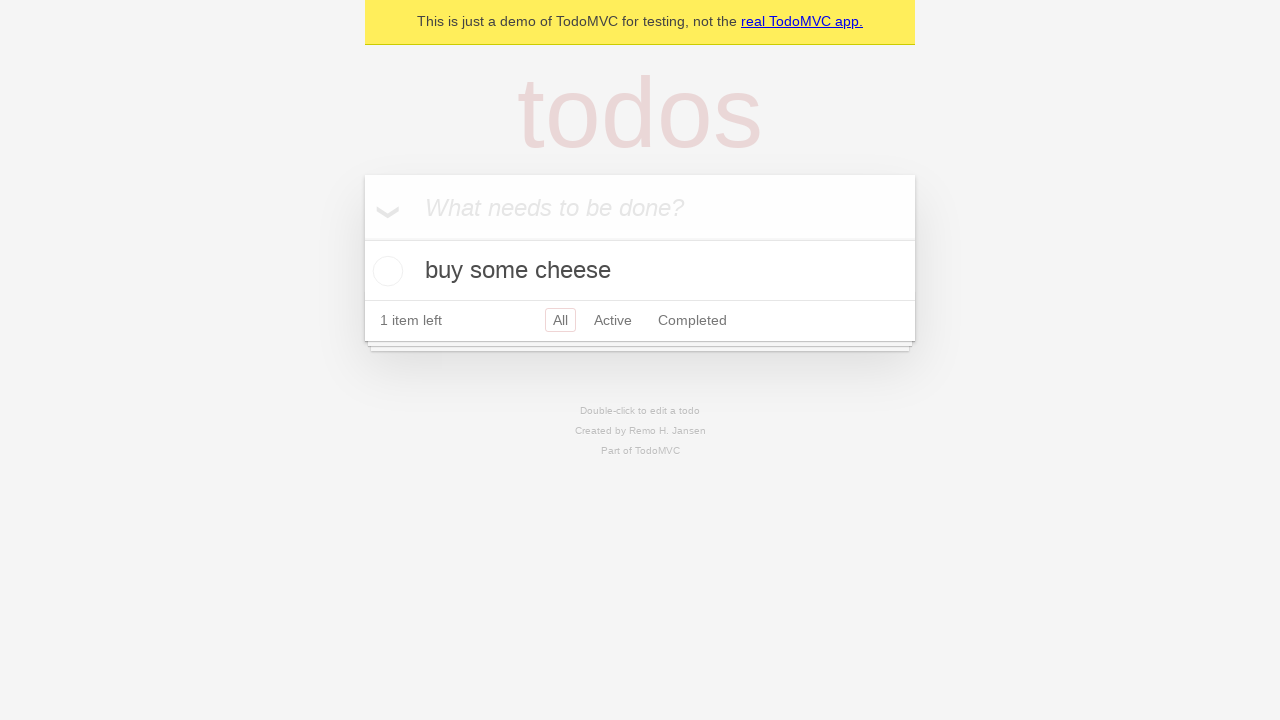

Filled todo input with 'feed the cat' on internal:attr=[placeholder="What needs to be done?"i]
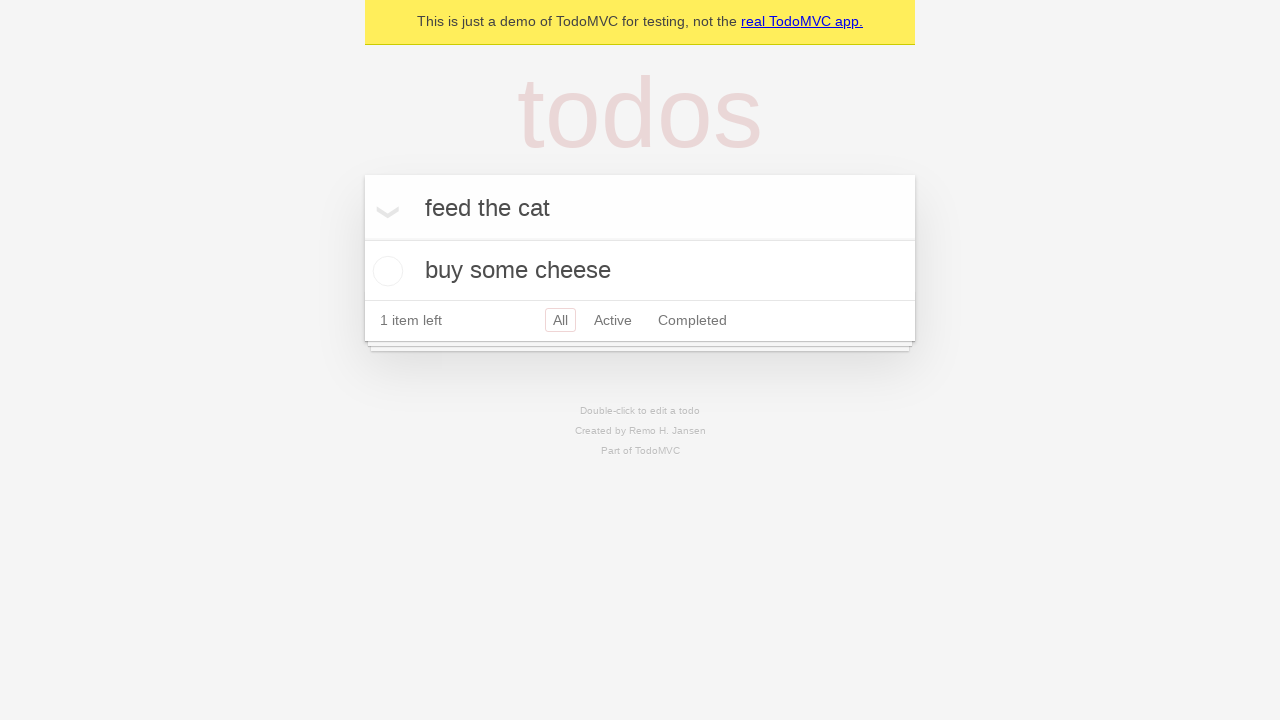

Pressed Enter to add second todo item on internal:attr=[placeholder="What needs to be done?"i]
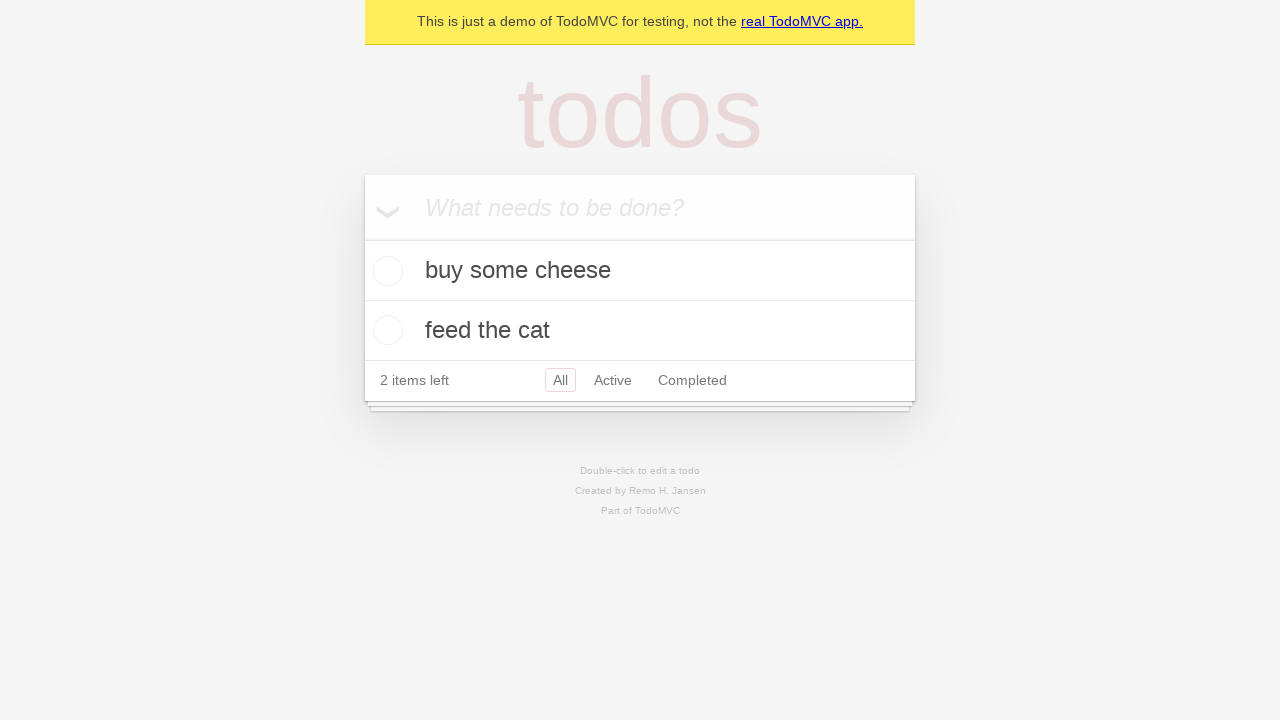

Both todo items are now displayed in the list
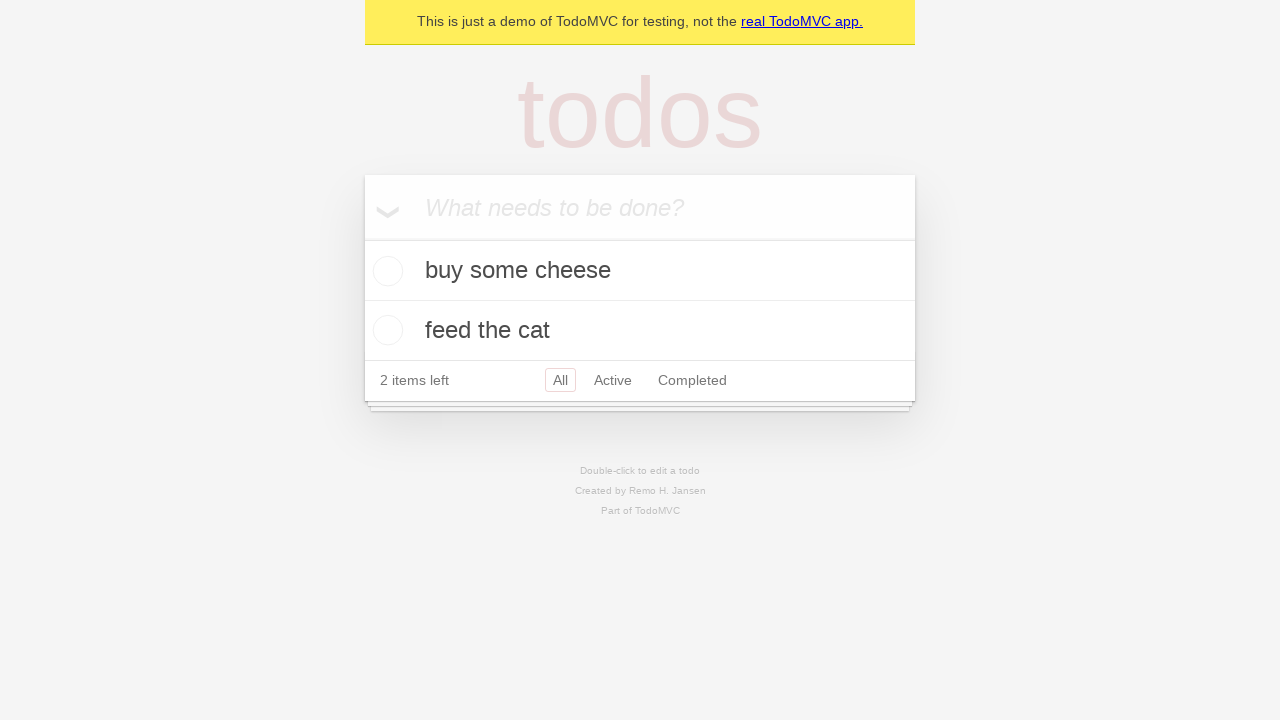

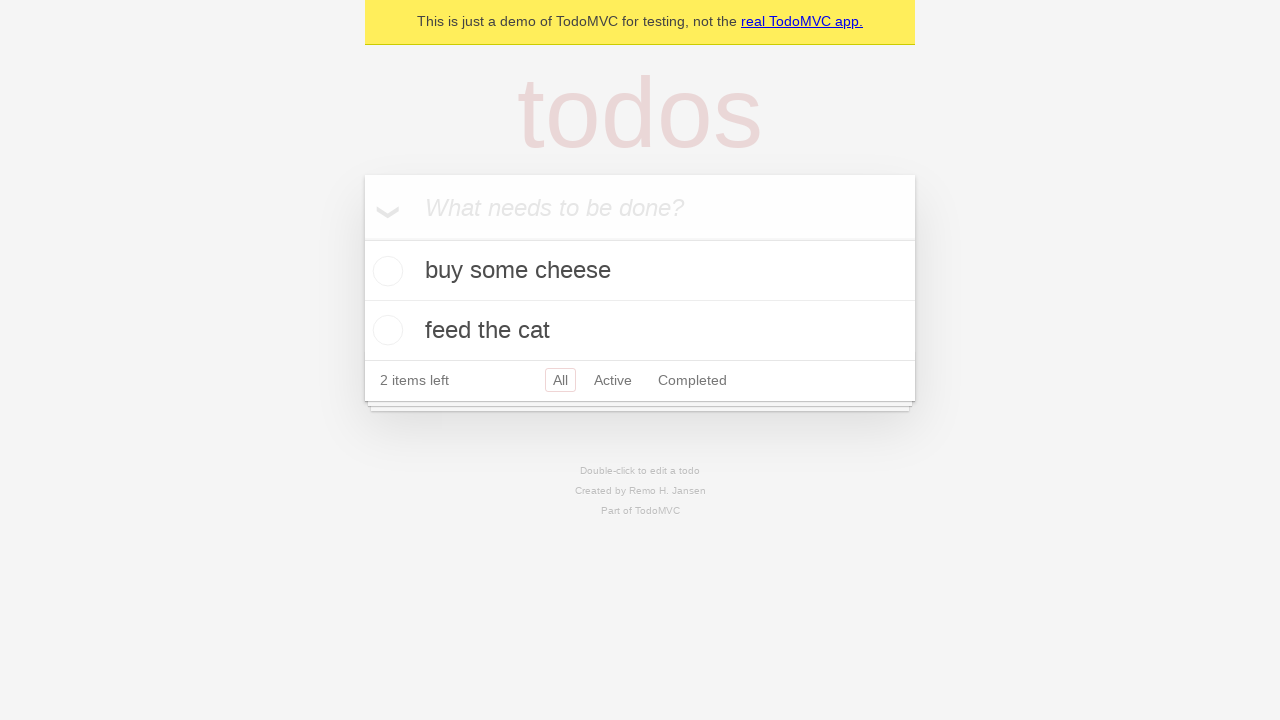